Tests bus ticket booking search functionality by entering source and destination cities, selecting a date, and initiating the search

Starting URL: https://www.abhibus.com/bus-ticket-booking

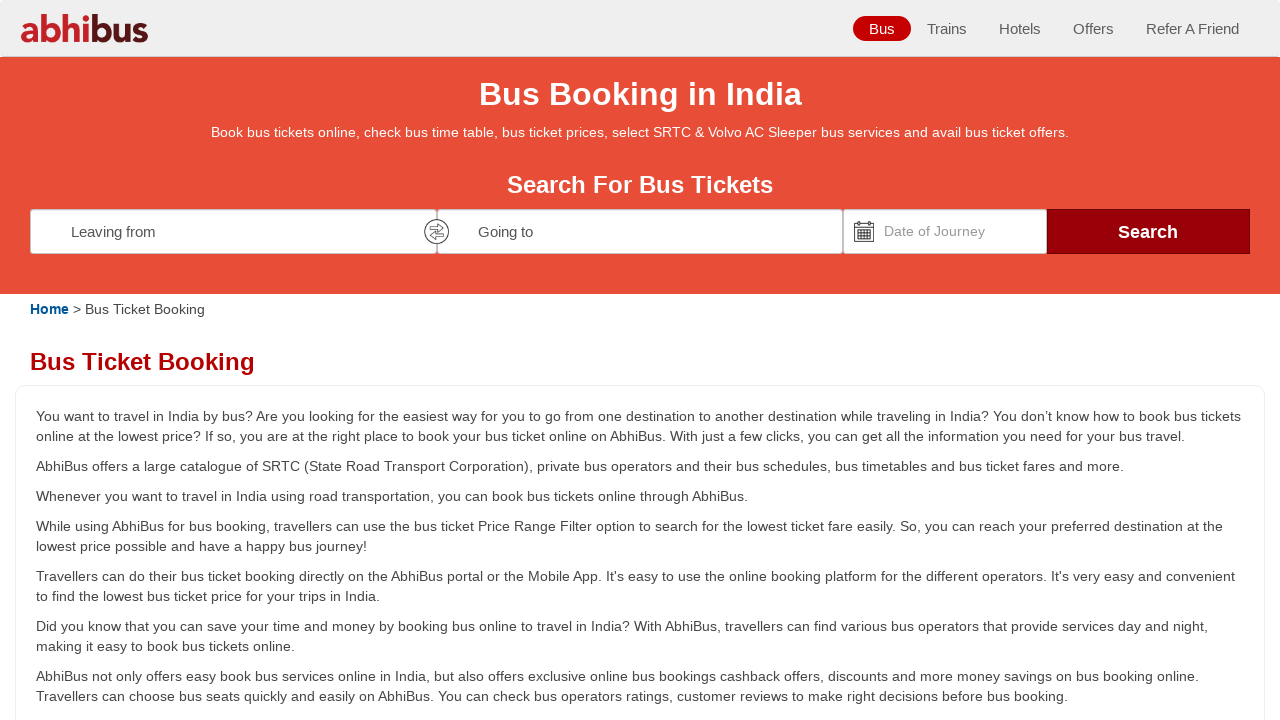

Entered 'Bangalore' as source city on #source
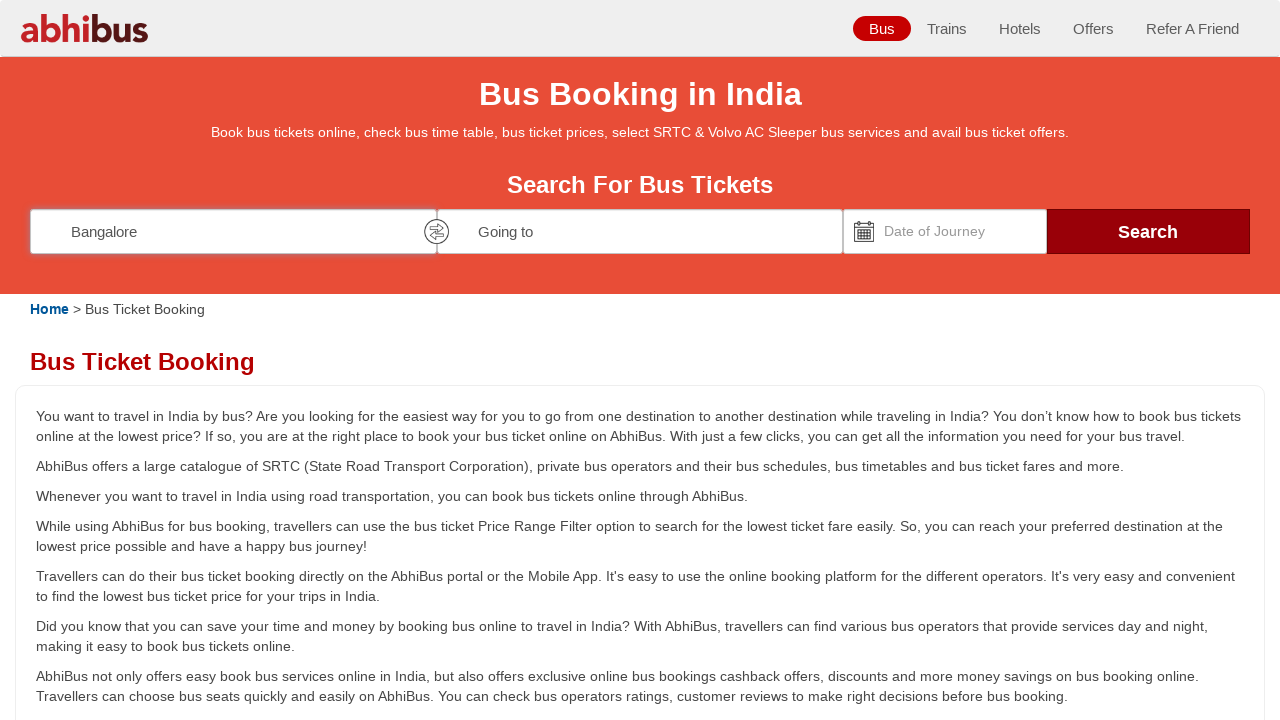

Entered 'Pune' as destination city on #destination
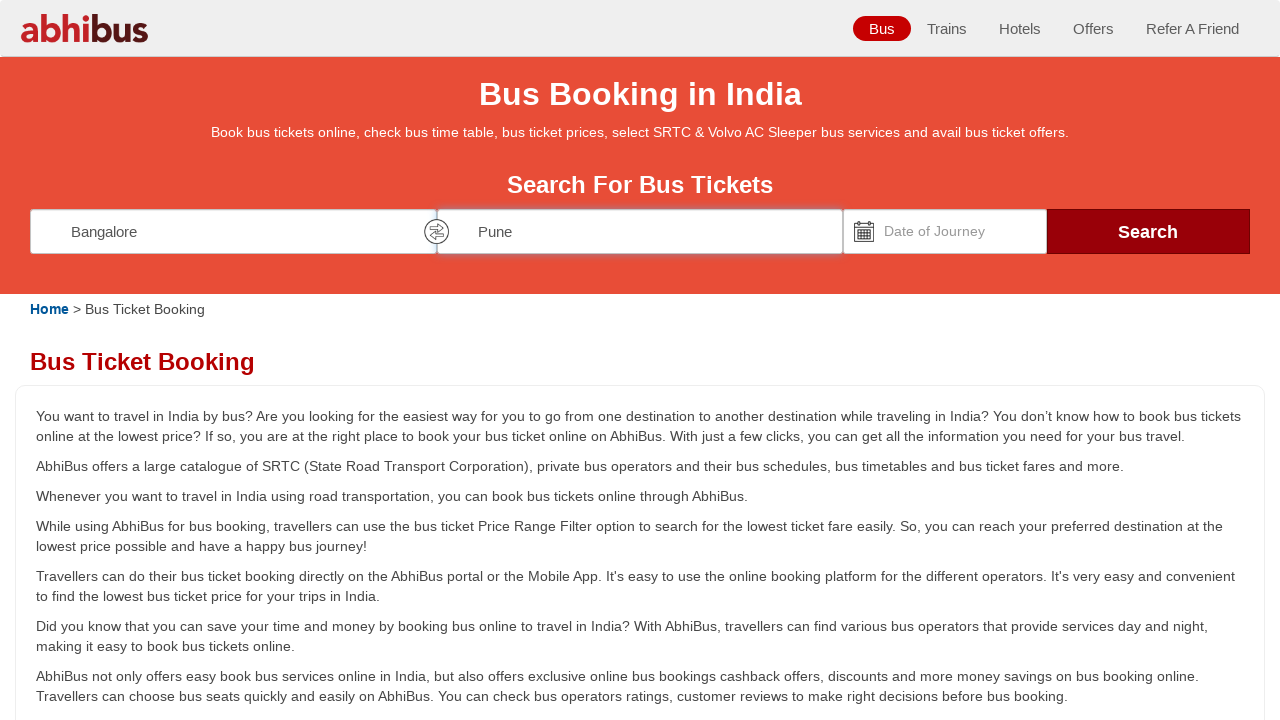

Selected travel date as 15/03/2024
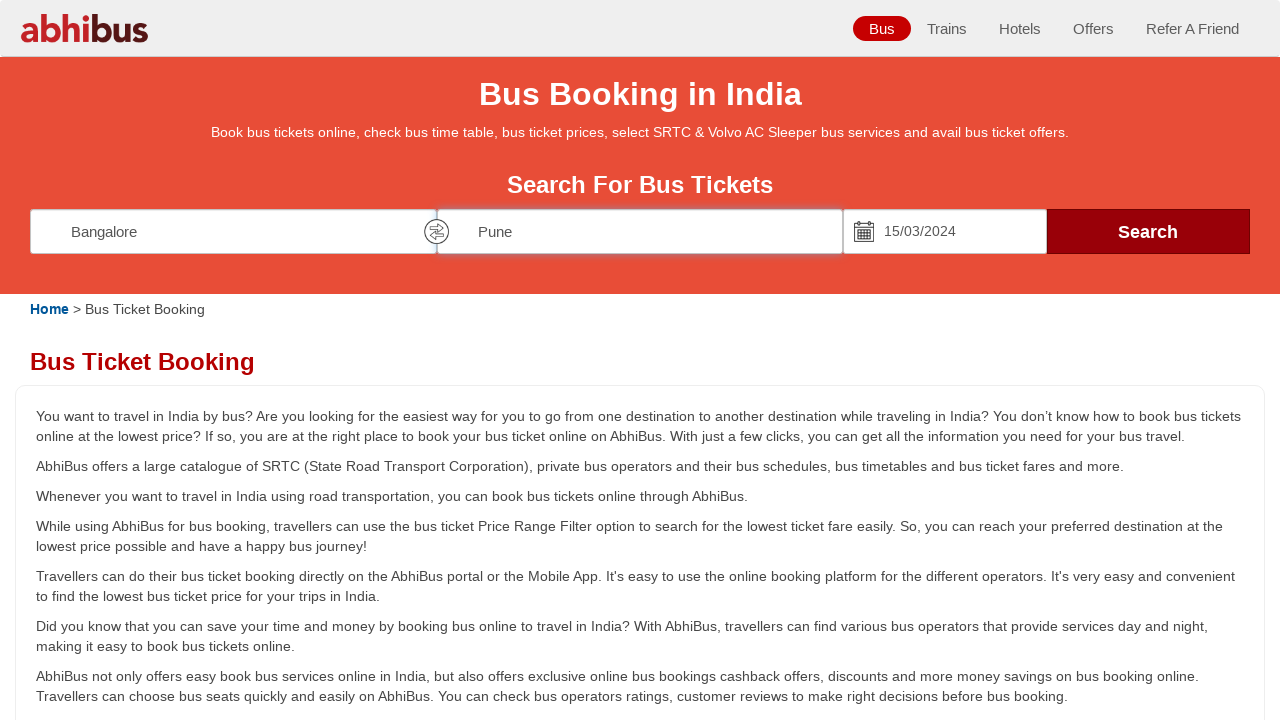

Clicked search button to initiate bus ticket search at (1148, 231) on #seo_search_btn
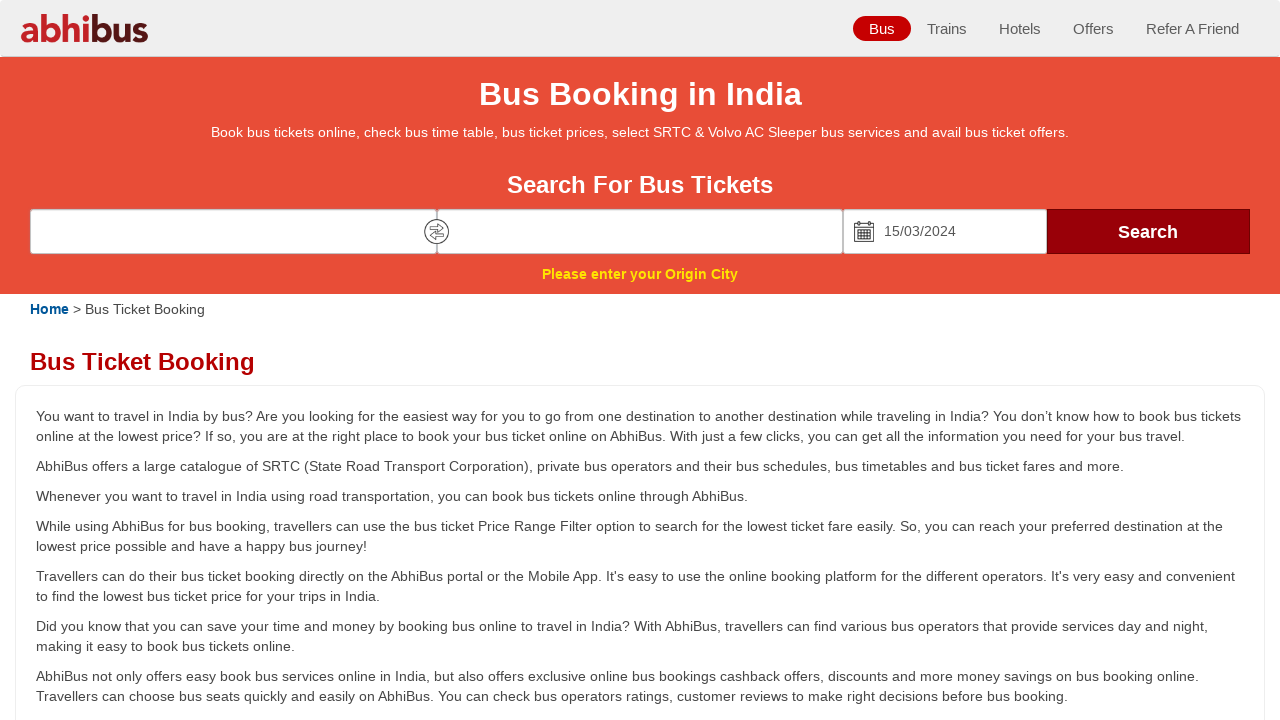

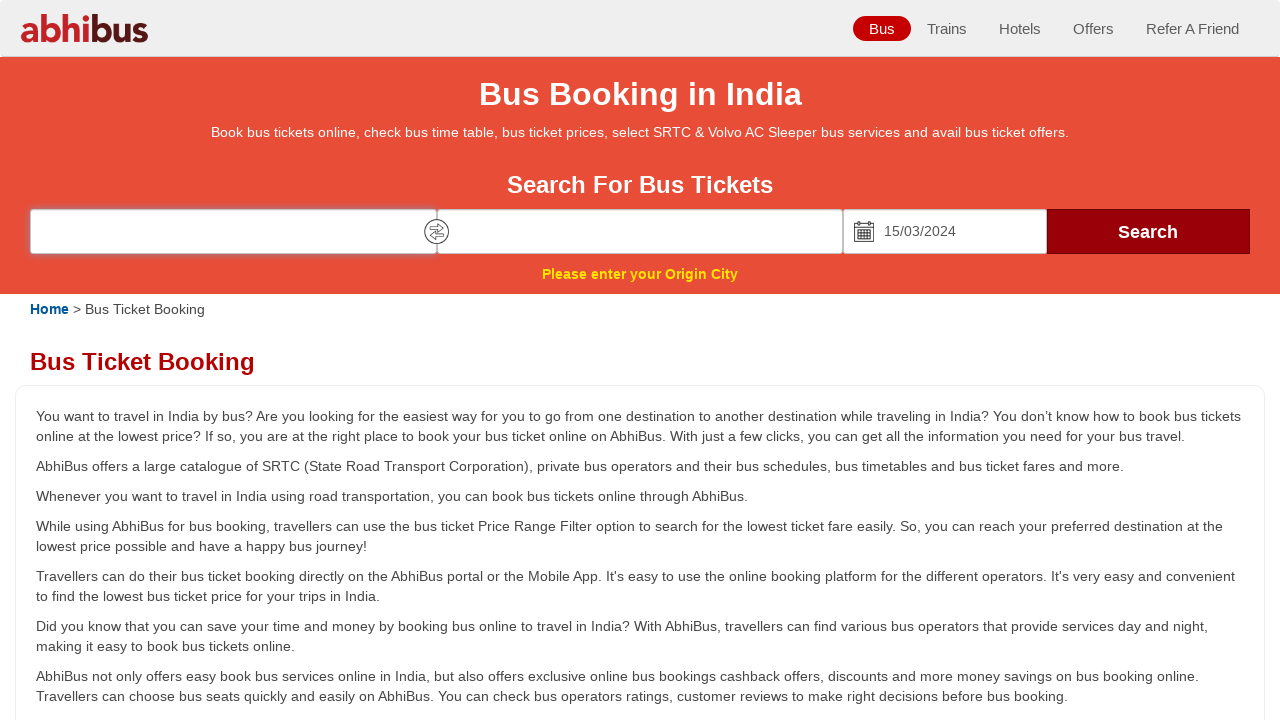